Tests sorting the Due column in descending order by clicking the column header twice

Starting URL: http://the-internet.herokuapp.com/tables

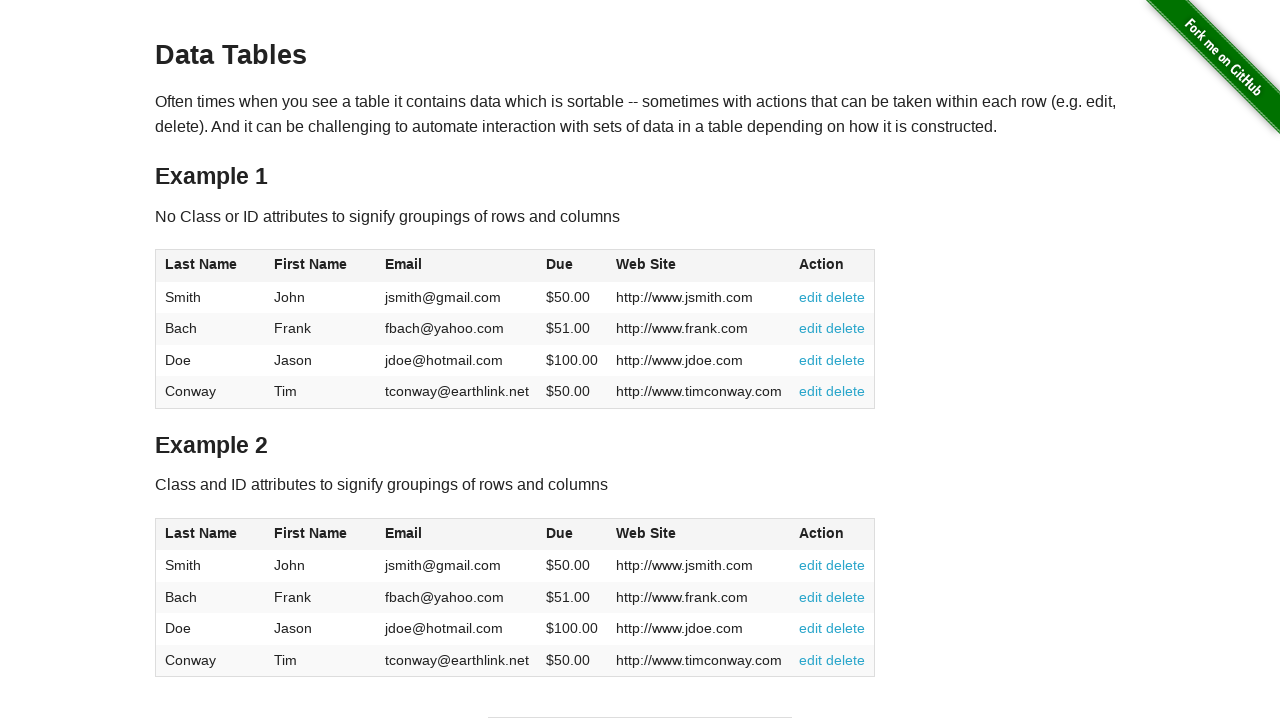

Clicked Due column header first time to sort ascending at (572, 266) on #table1 thead tr th:nth-of-type(4)
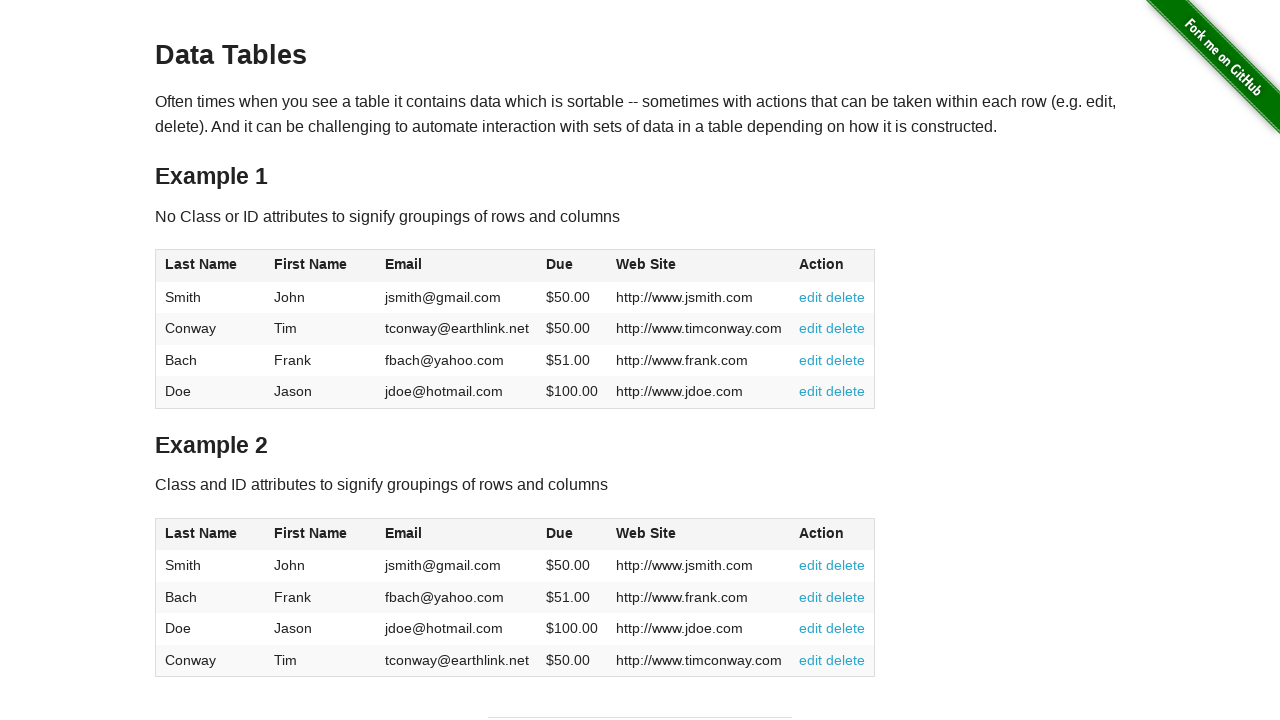

Clicked Due column header second time to sort descending at (572, 266) on #table1 thead tr th:nth-of-type(4)
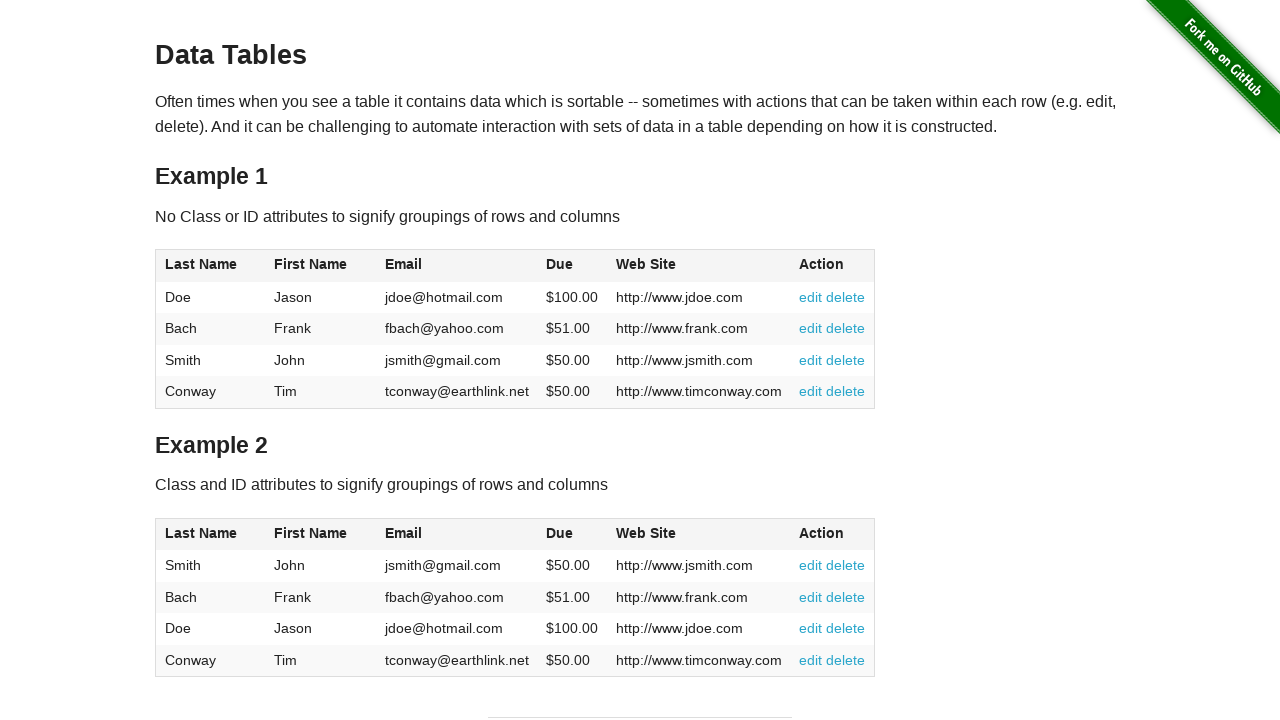

Due column values loaded and visible
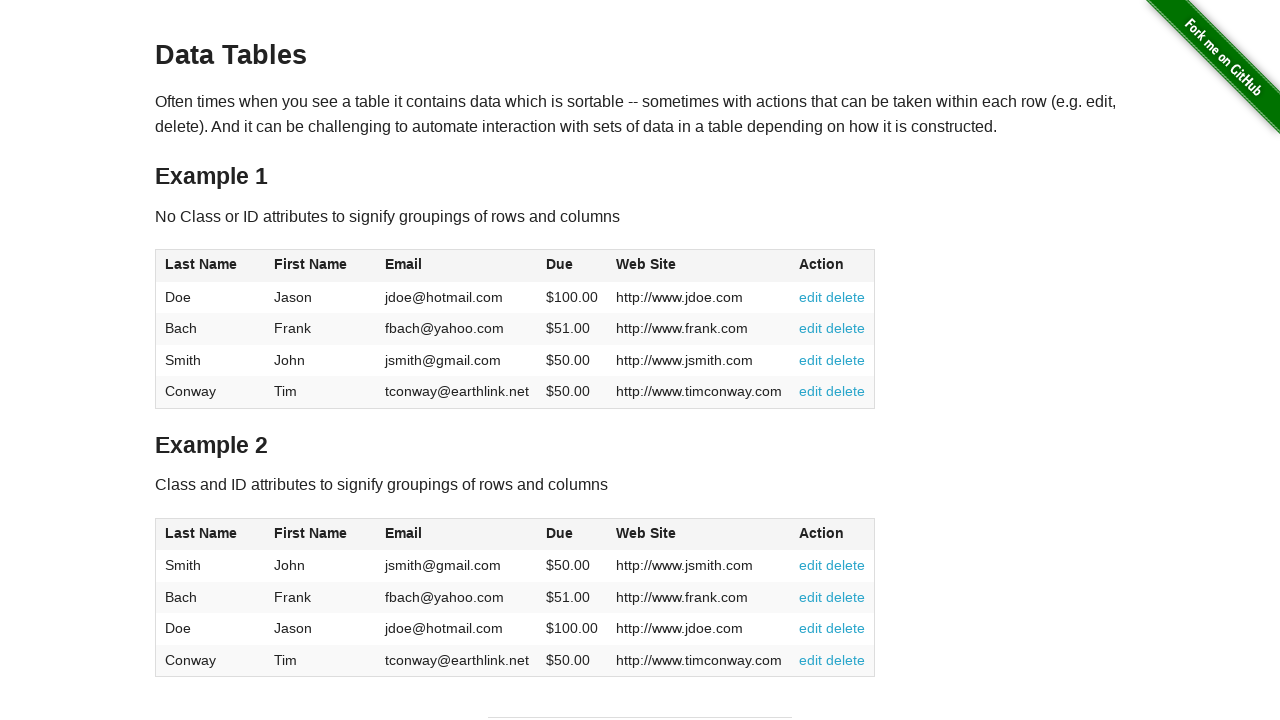

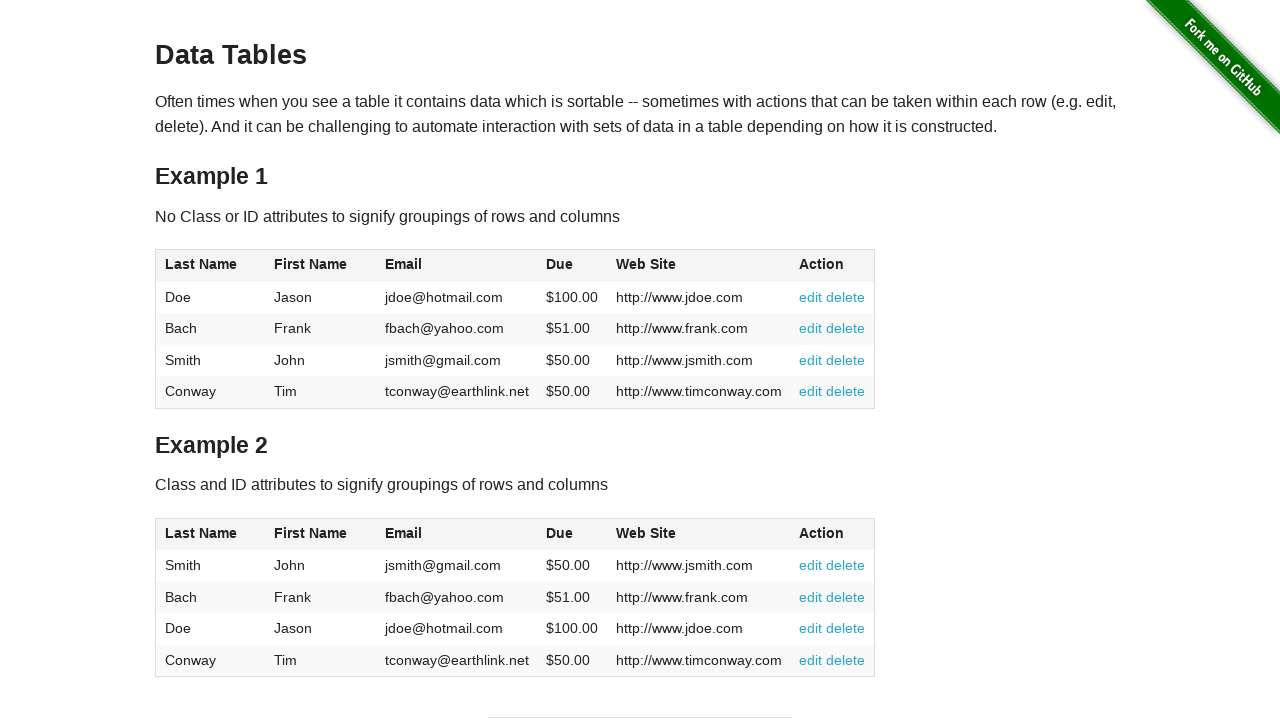